Tests pagination functionality on a book catalog website by clicking through multiple pages using the "next" button until no more pages are available.

Starting URL: http://books.toscrape.com

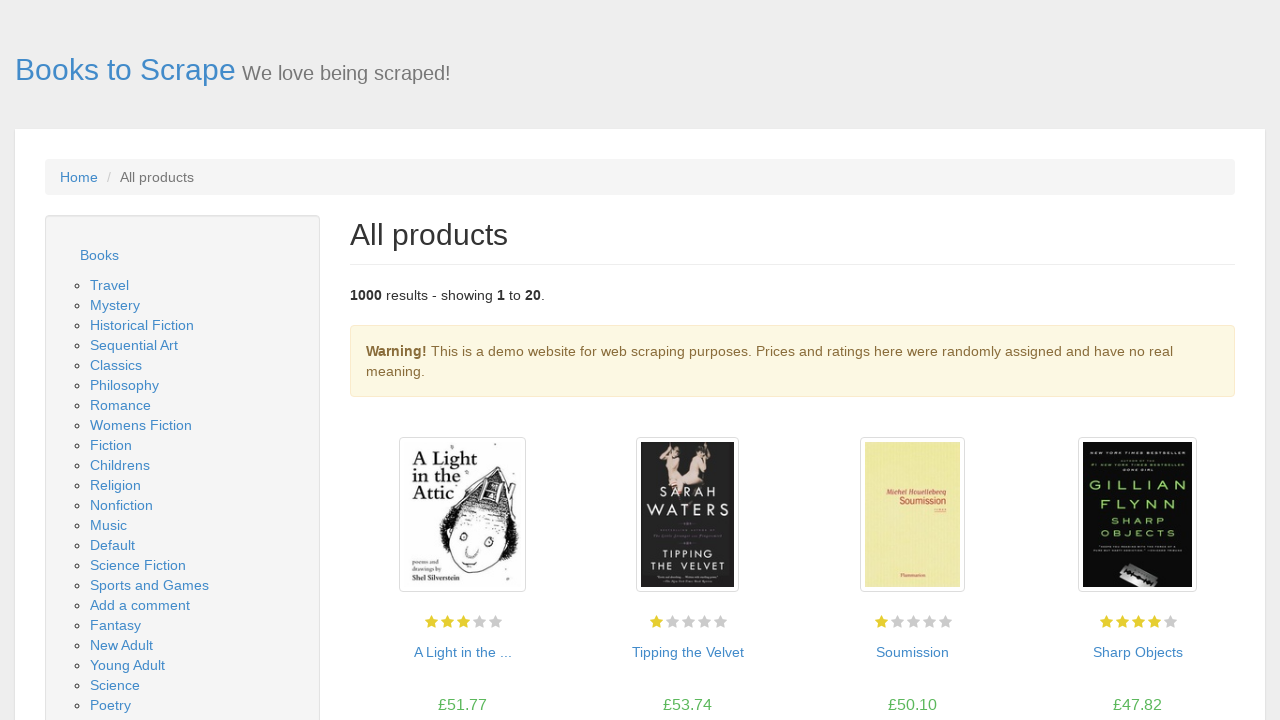

Waited for book catalog to load - book links are visible
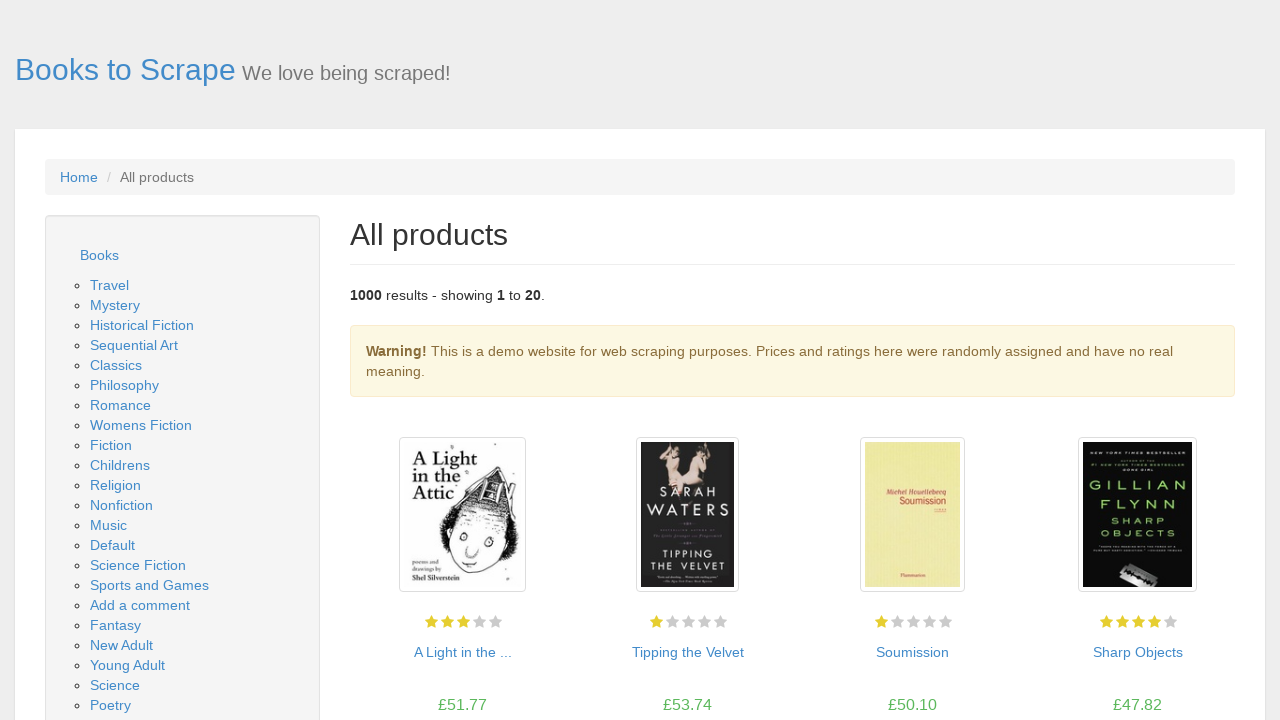

Waited for product pods to load on current page
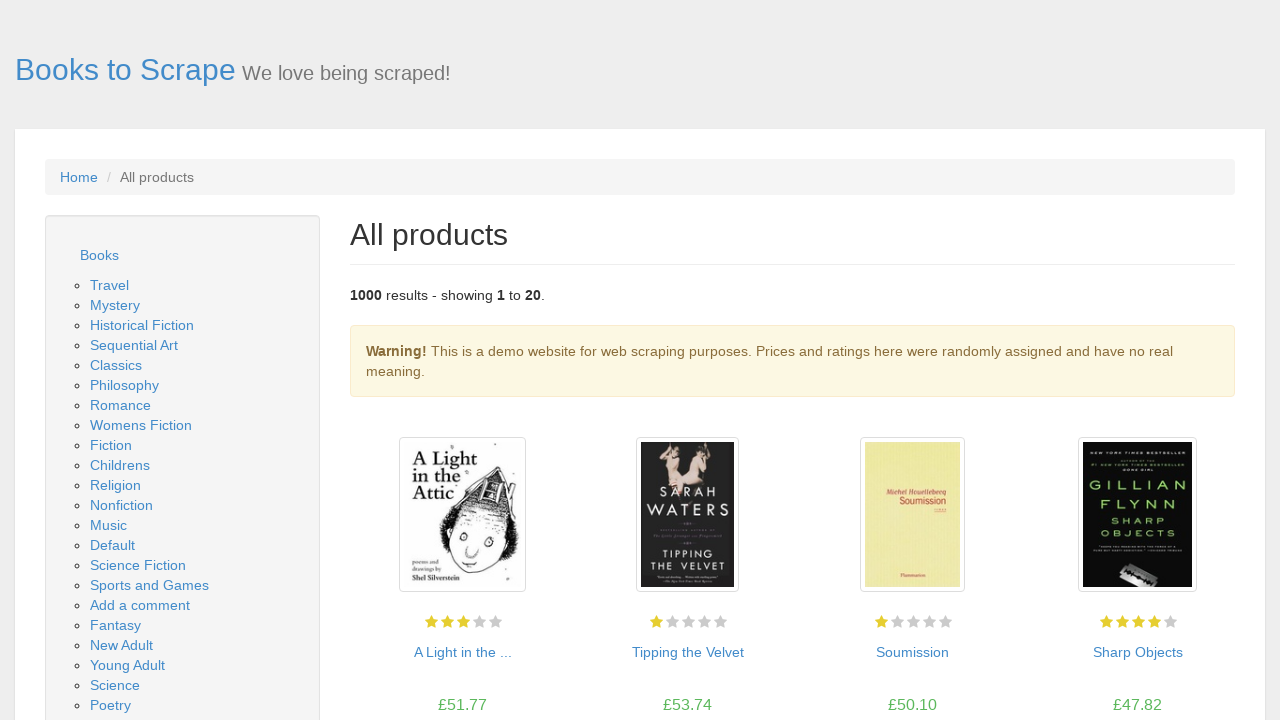

Located the next button on the pagination
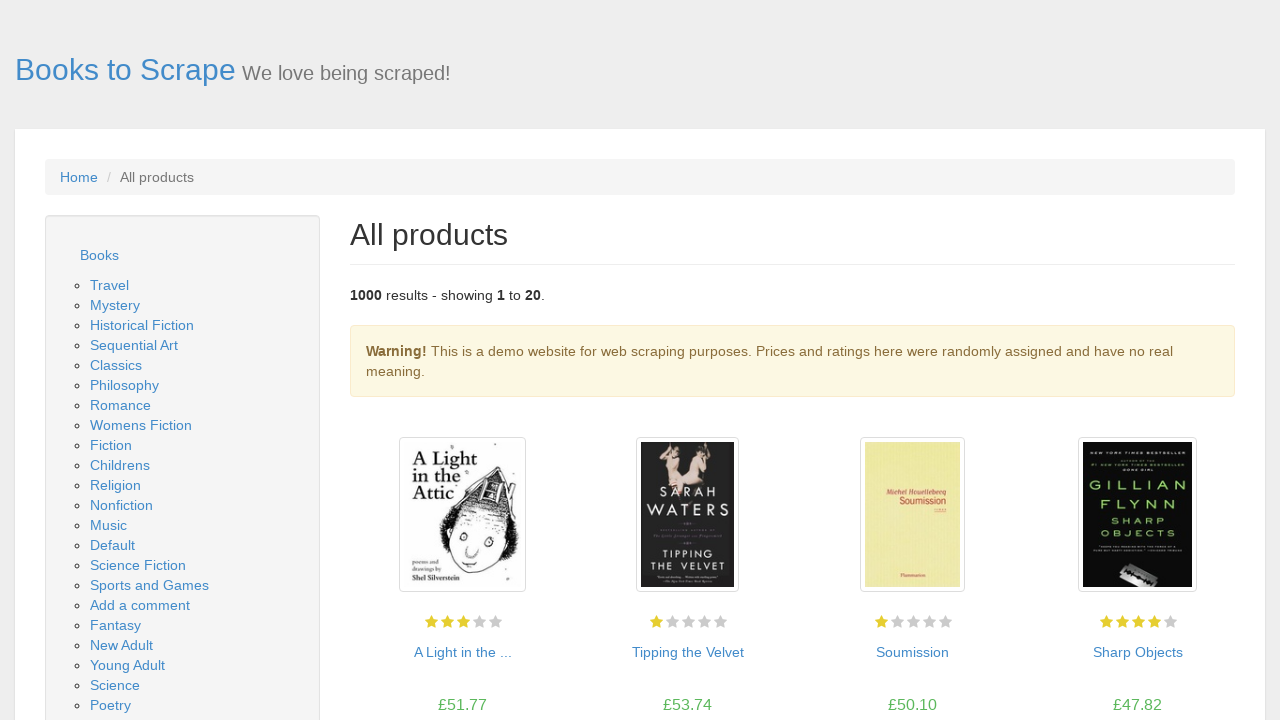

Clicked the next button to navigate to the next page at (1206, 654) on xpath=//a[text()='next']
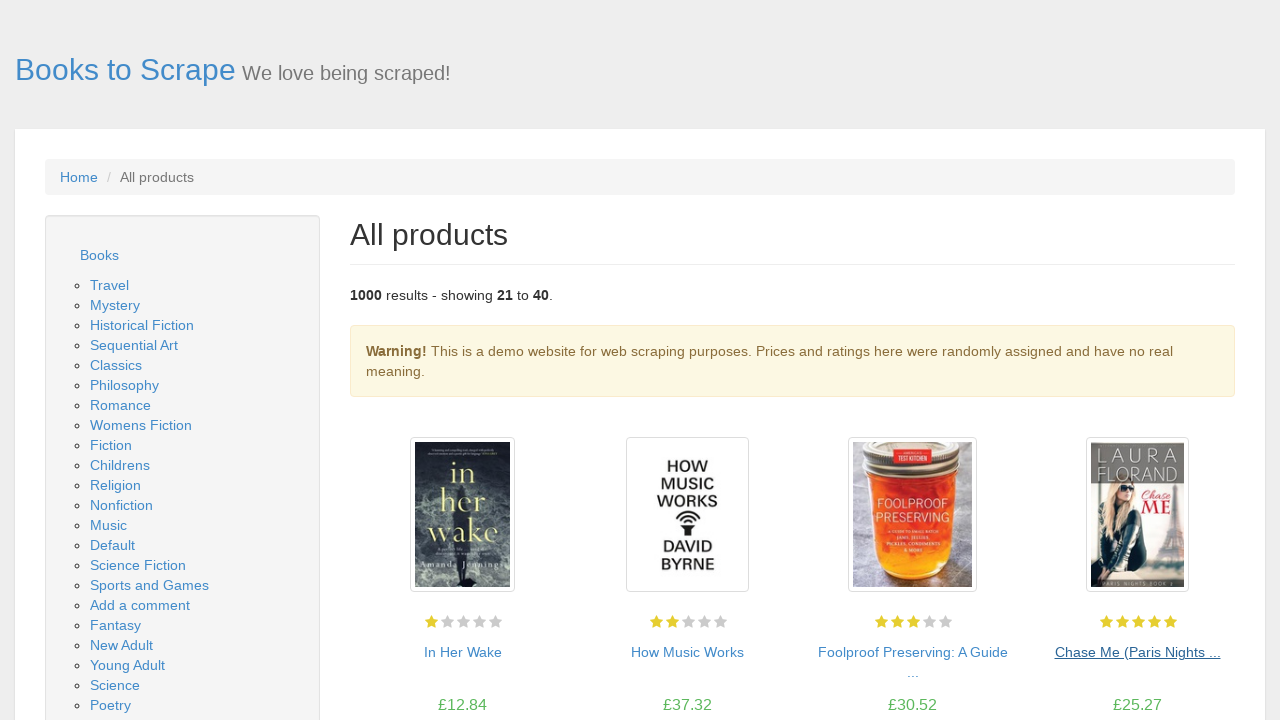

Waited for next page to load completely
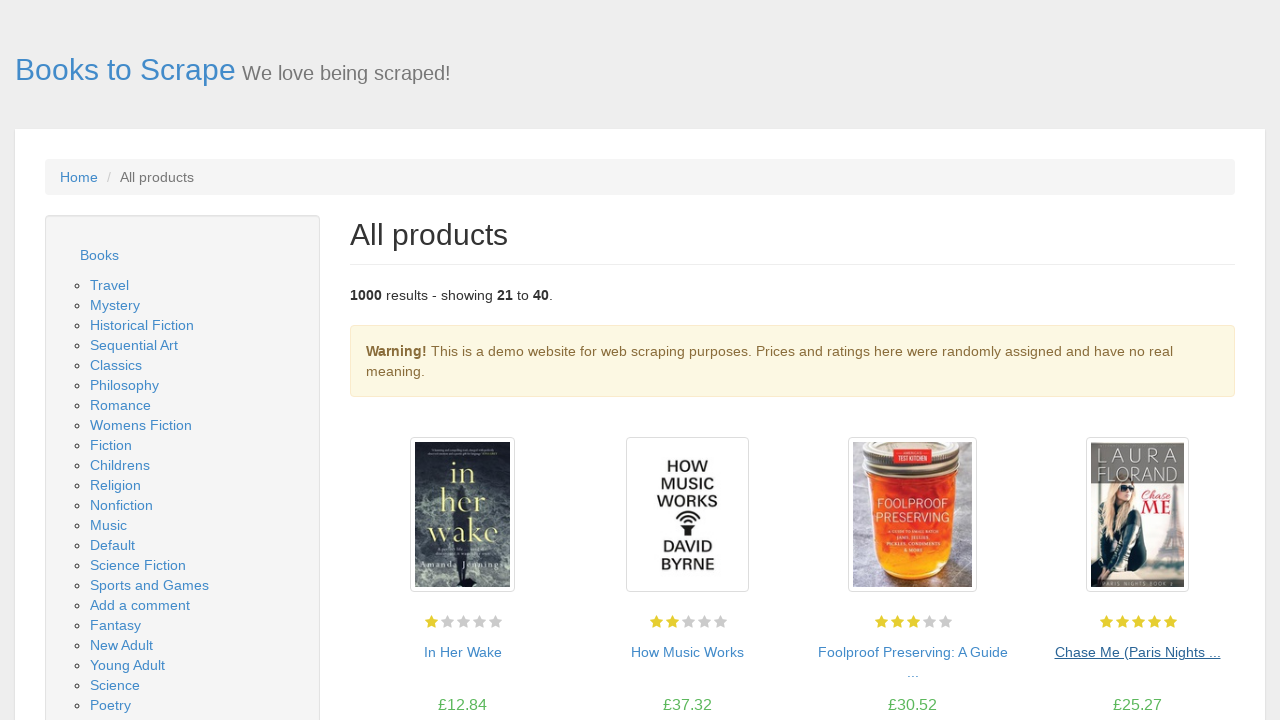

Waited for product pods to load on current page
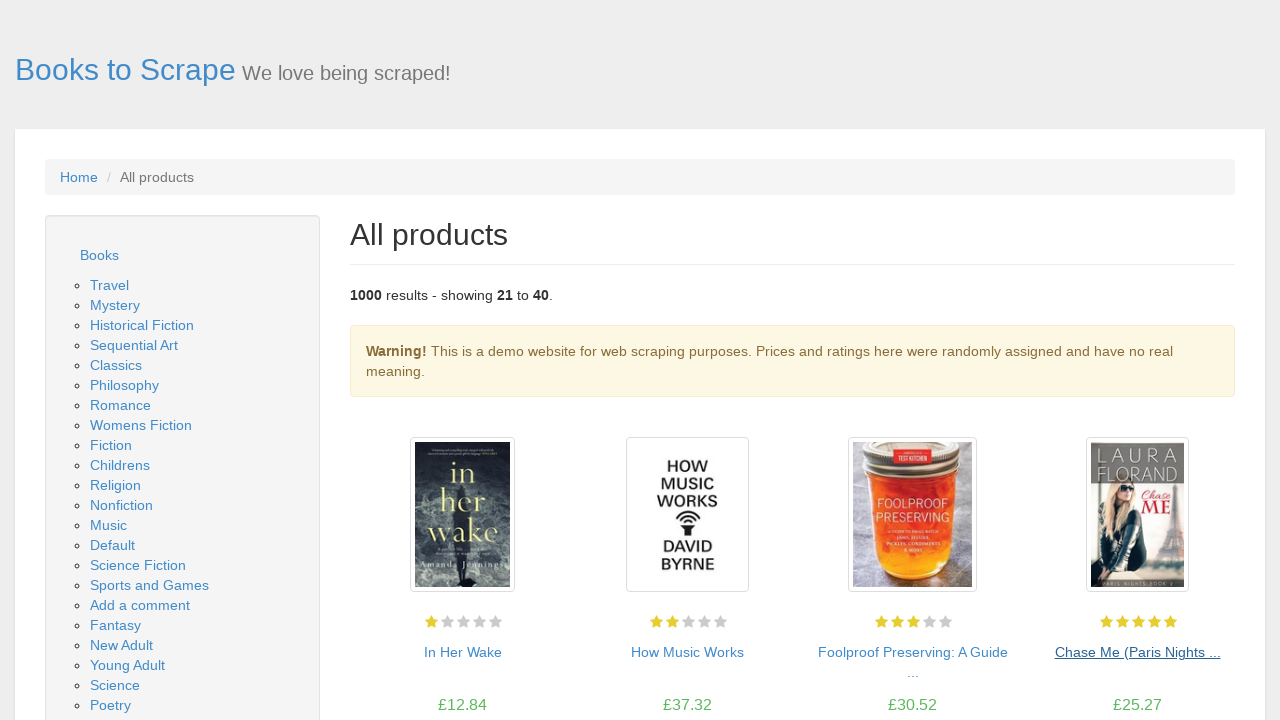

Located the next button on the pagination
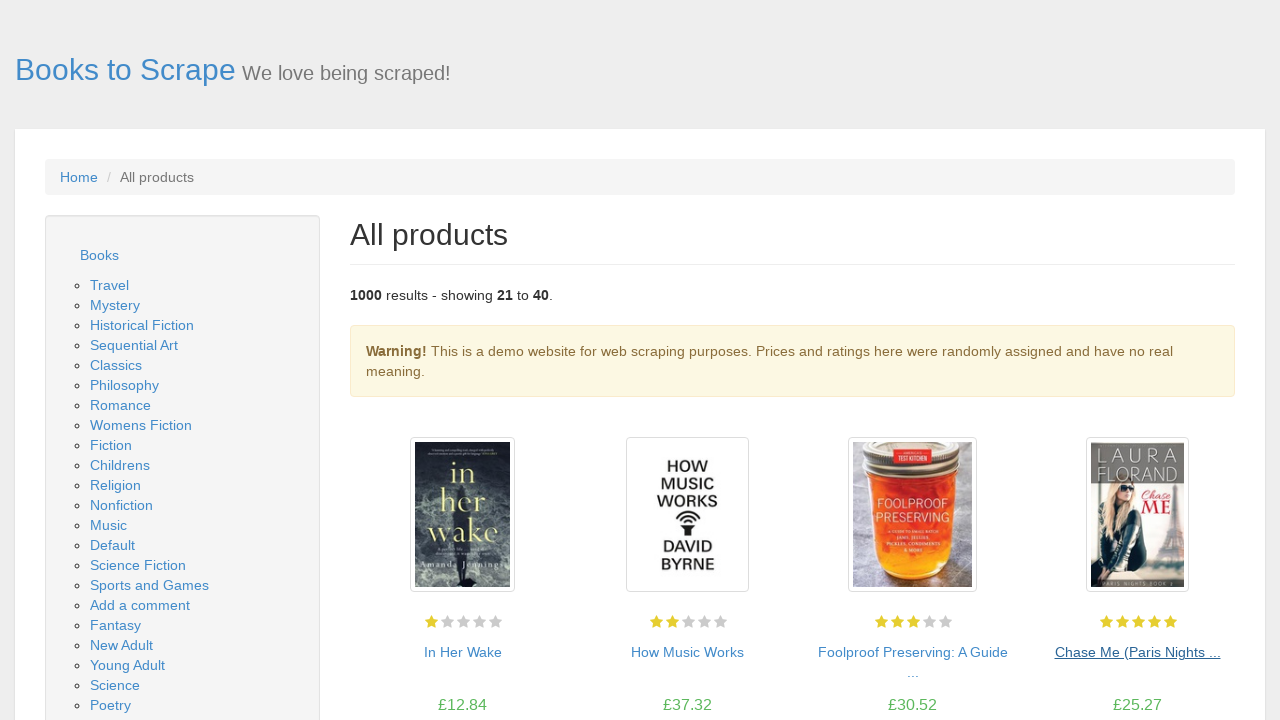

Clicked the next button to navigate to the next page at (1206, 654) on xpath=//a[text()='next']
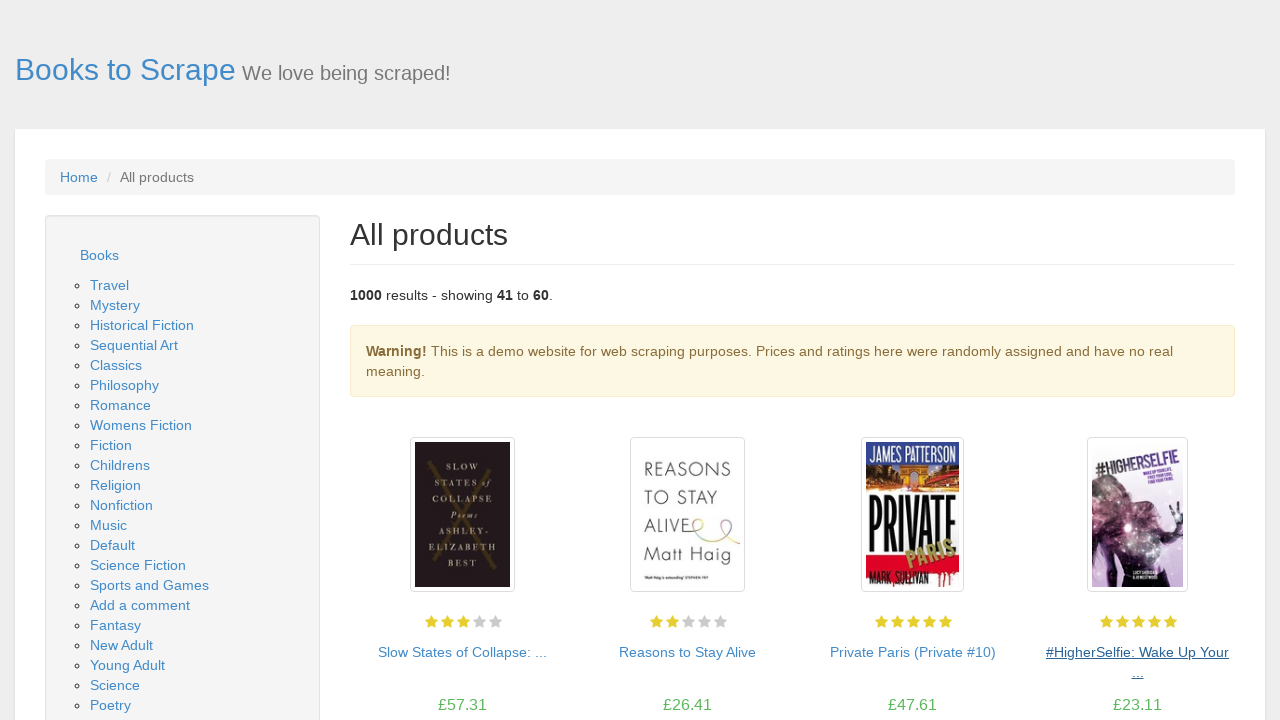

Waited for next page to load completely
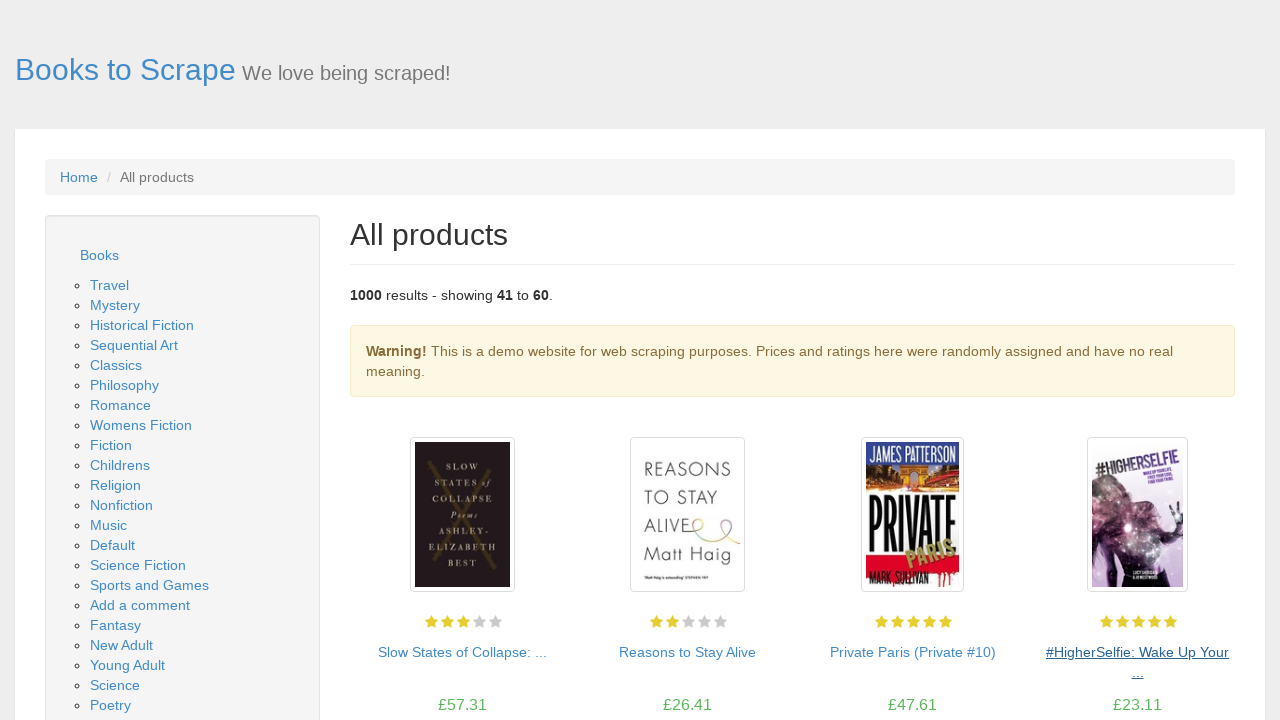

Waited for product pods to load on current page
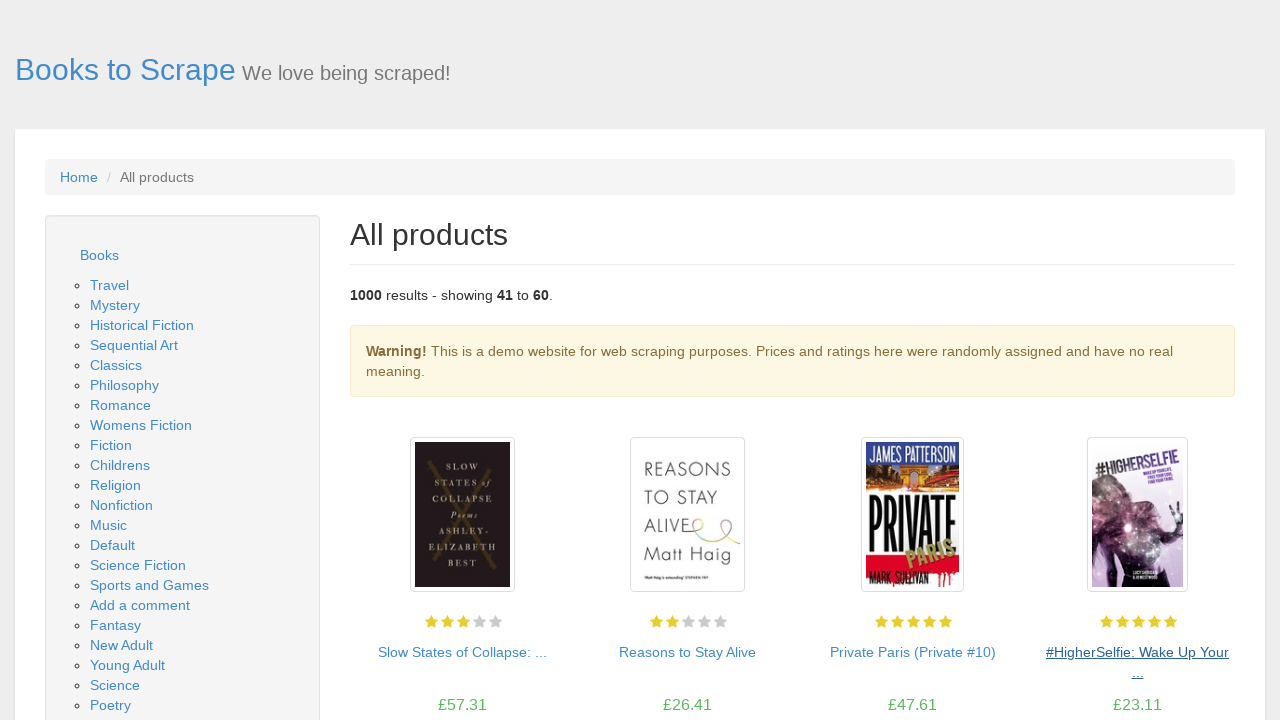

Located the next button on the pagination
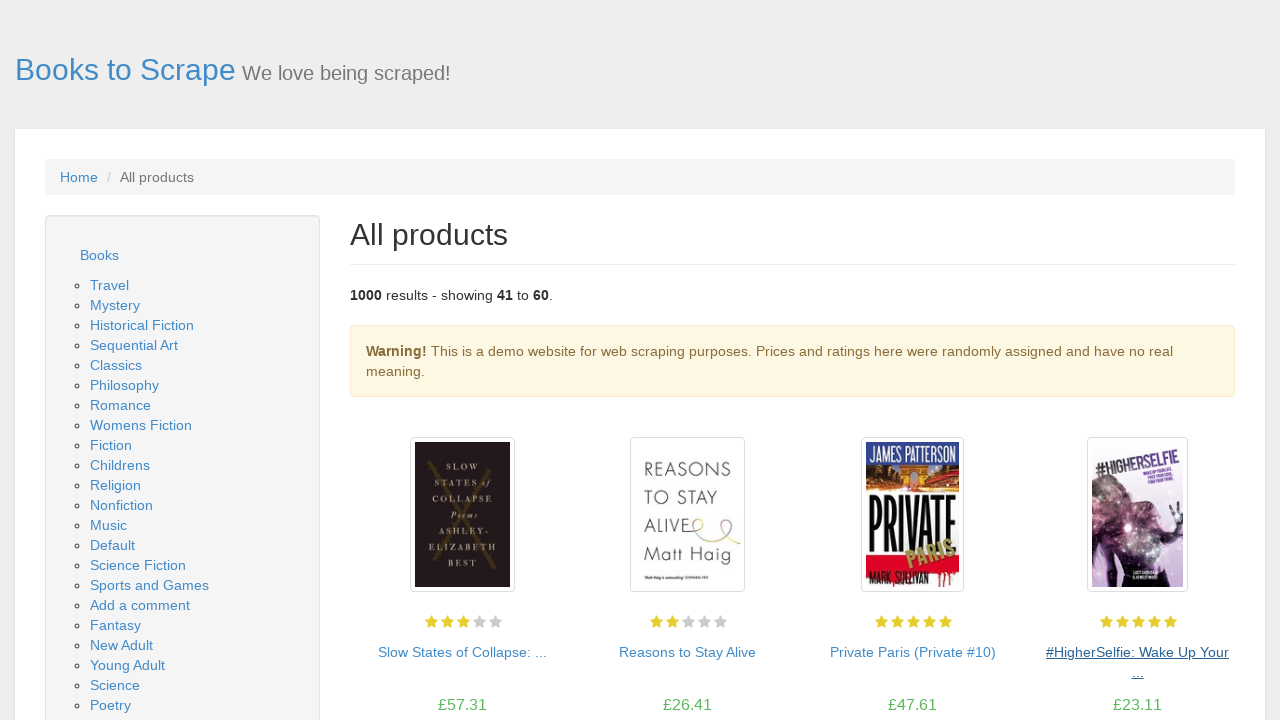

Clicked the next button to navigate to the next page at (1206, 654) on xpath=//a[text()='next']
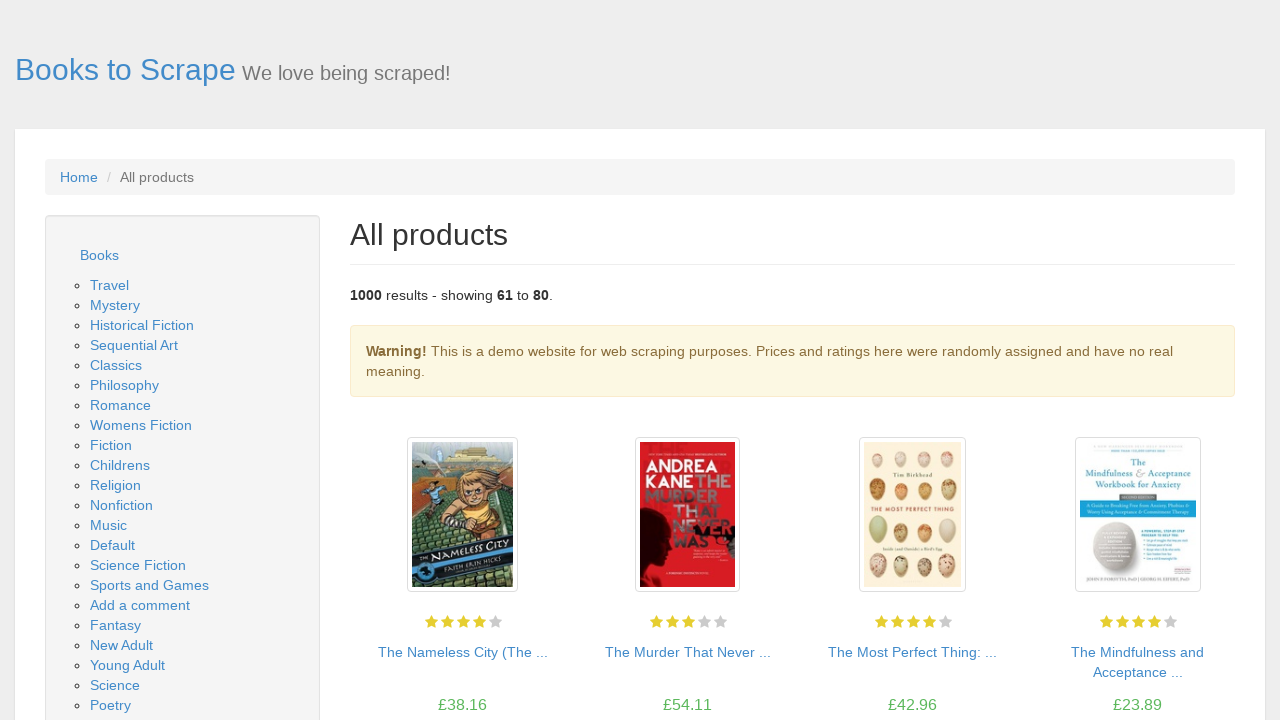

Waited for next page to load completely
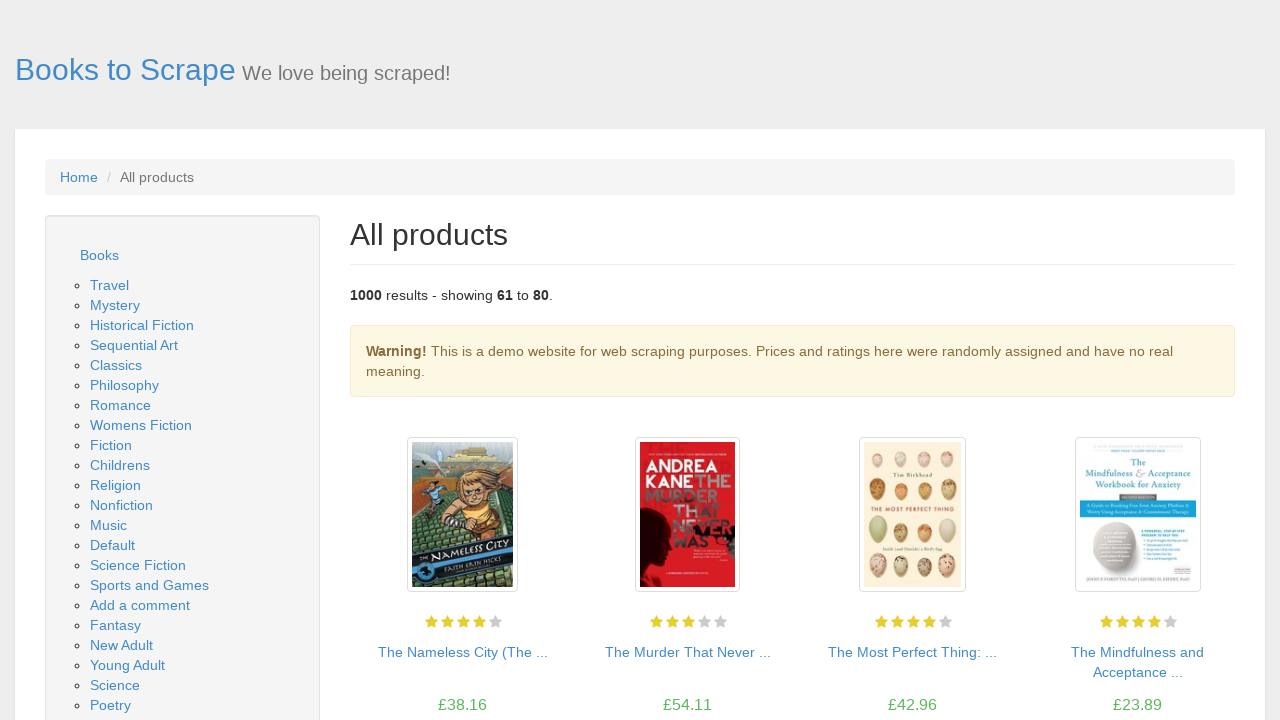

Verified final page contains product pods - pagination test completed successfully
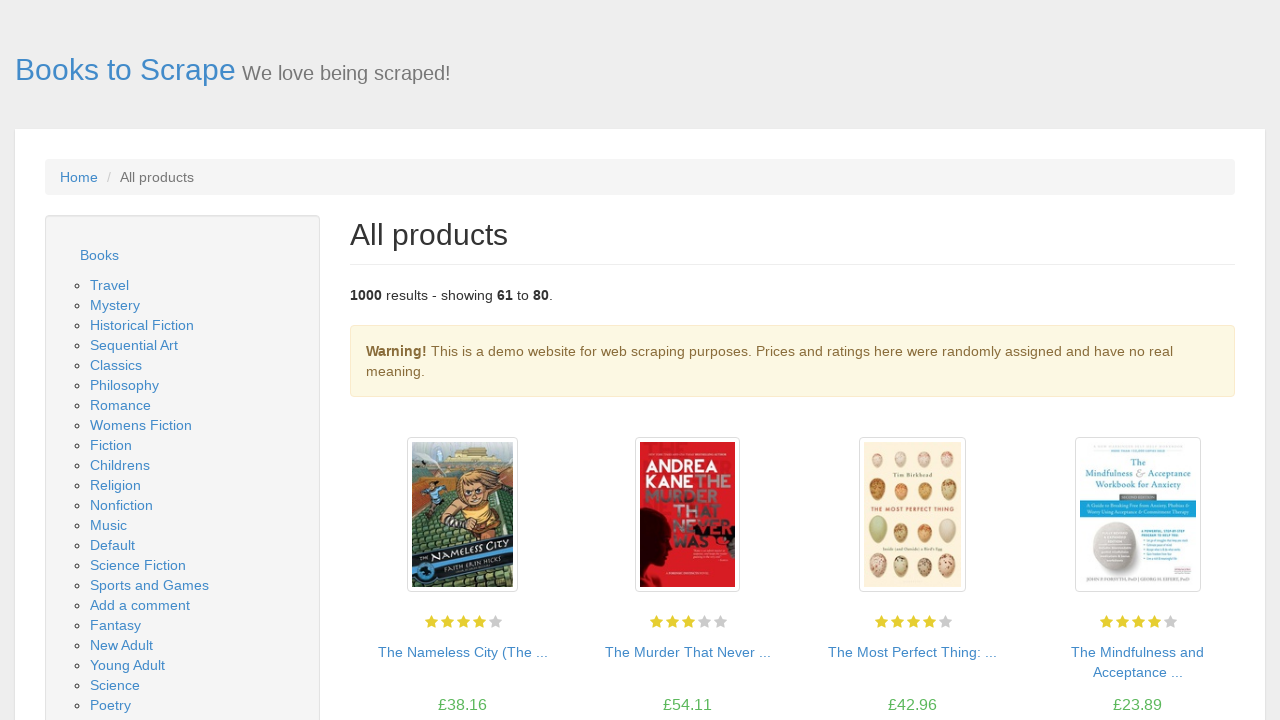

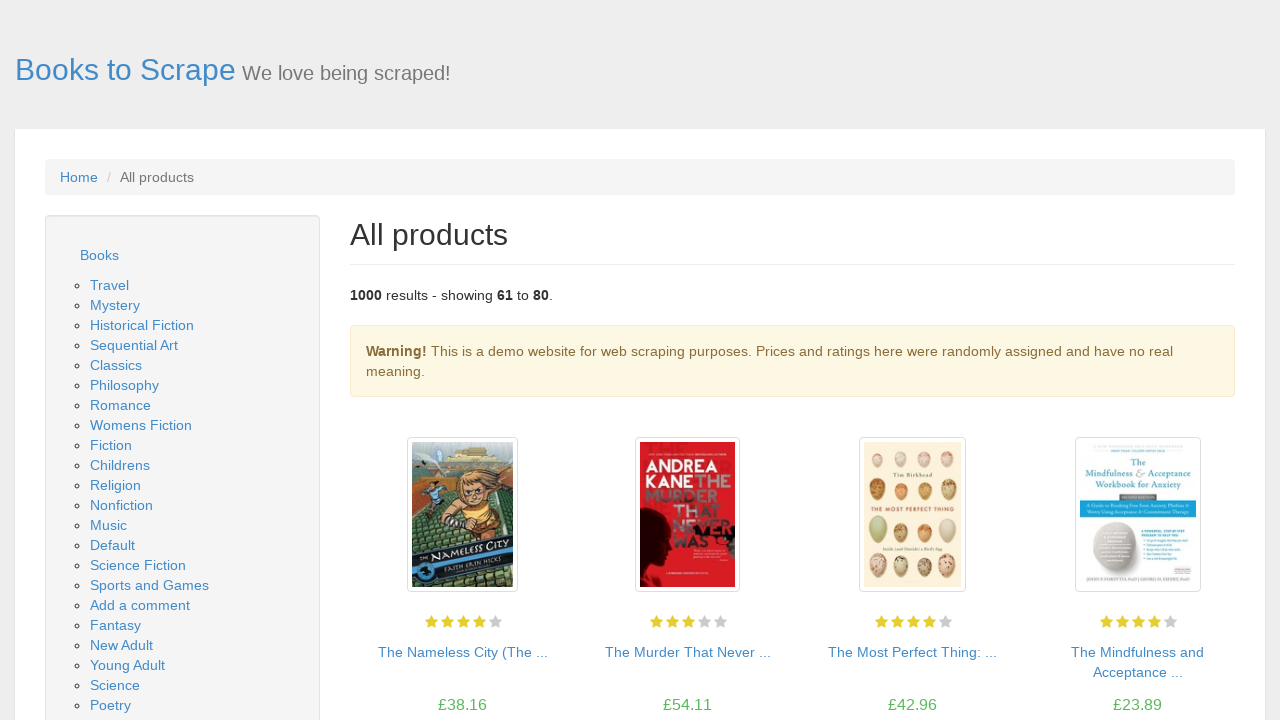